Tests navigation to the Test Cases page by clicking the test case menu and verifying the page title text is visible

Starting URL: https://automationexercise.com/

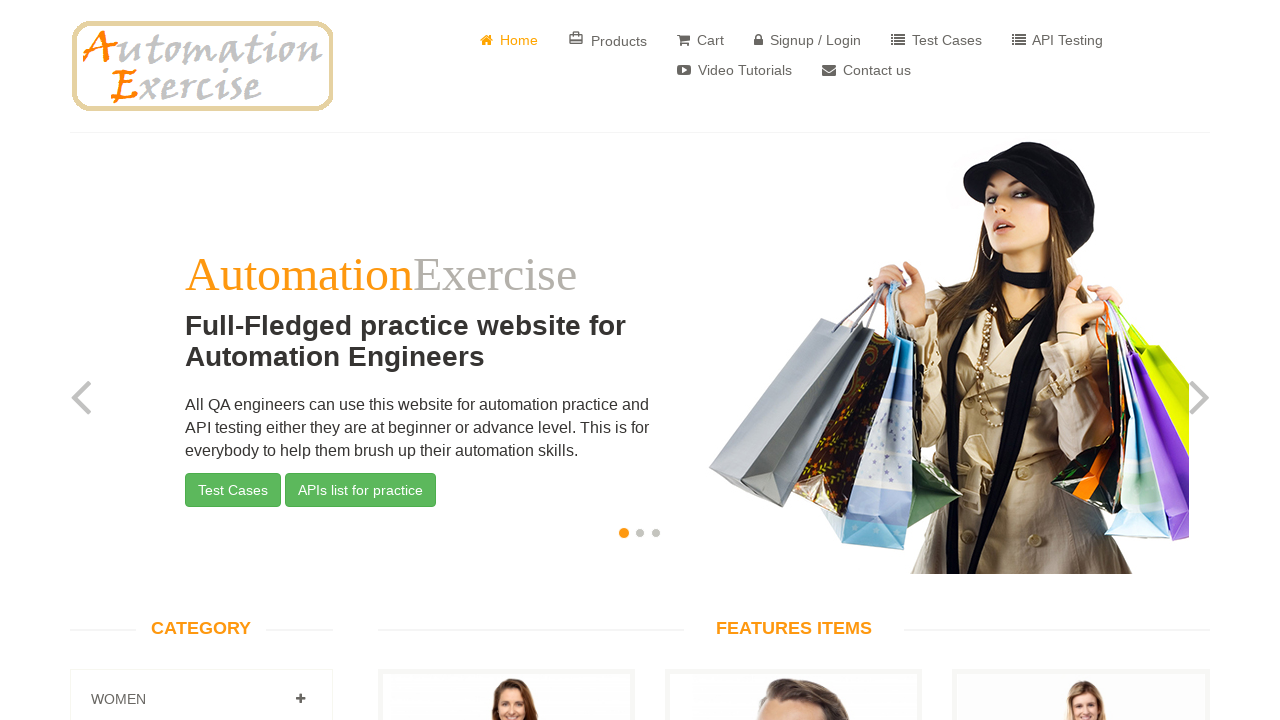

Clicked on Test Cases menu link at (936, 40) on a[href='/test_cases']
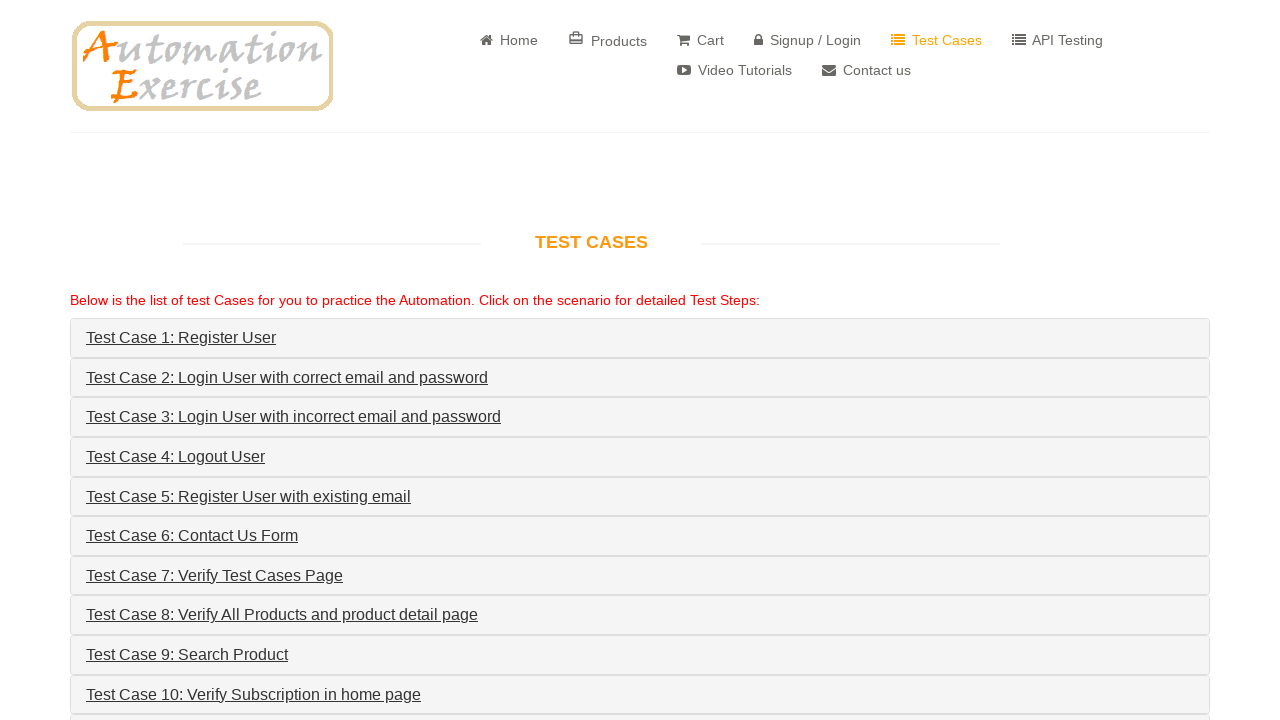

Test Cases page loaded and title text is visible
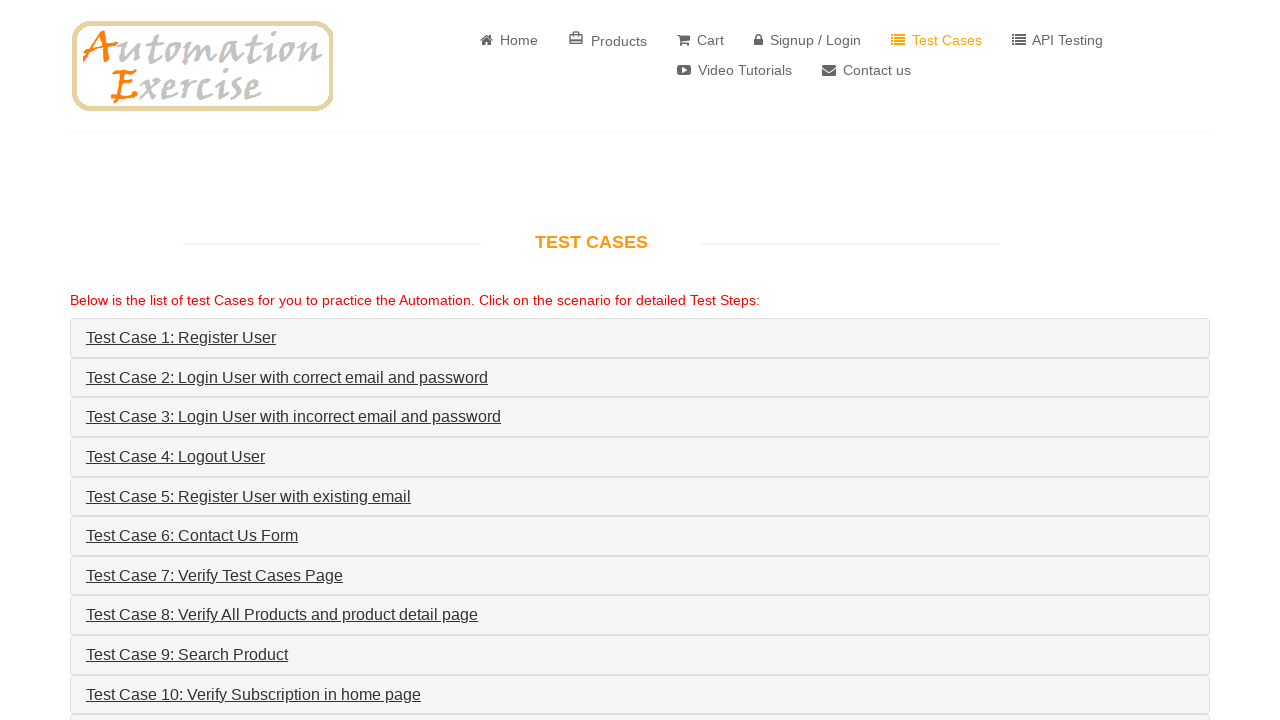

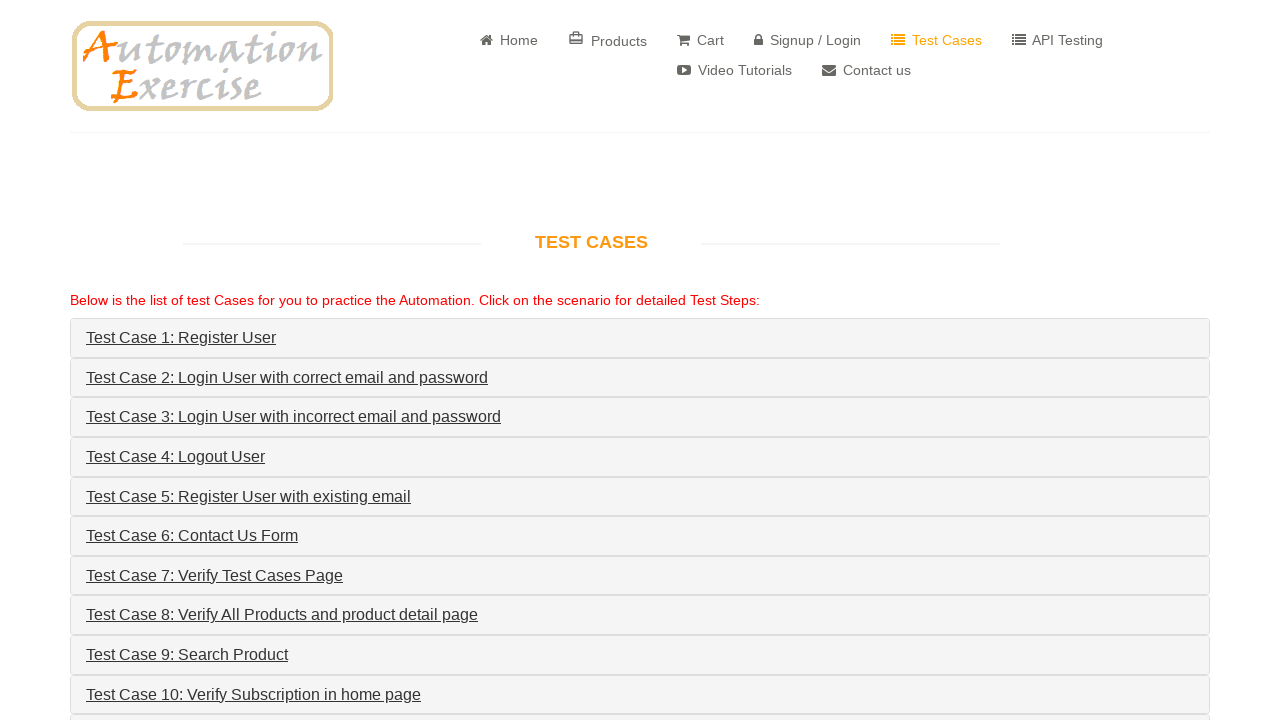